Tests a signup/contact form by filling in first name, last name, and email fields, then submitting the form

Starting URL: https://secure-retreat-92358.herokuapp.com/

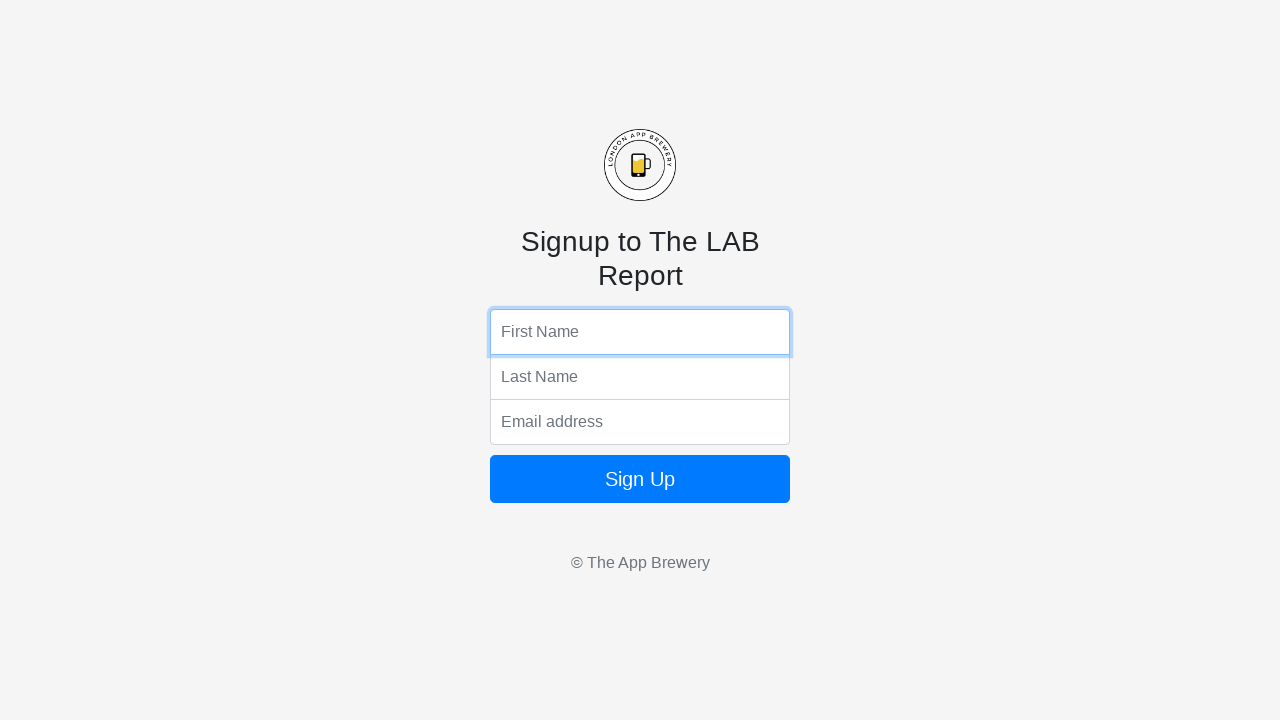

Filled first name field with 'Marcus' on input[name='fName']
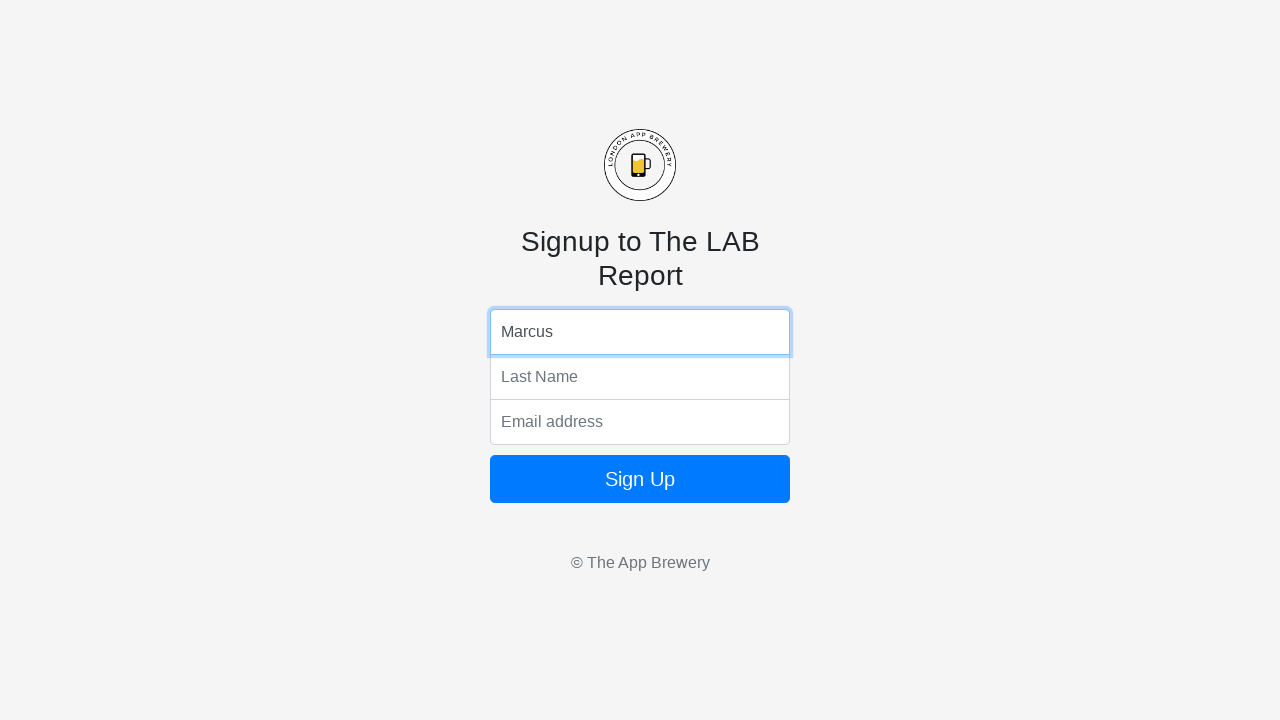

Filled last name field with 'Rodriguez' on input[name='lName']
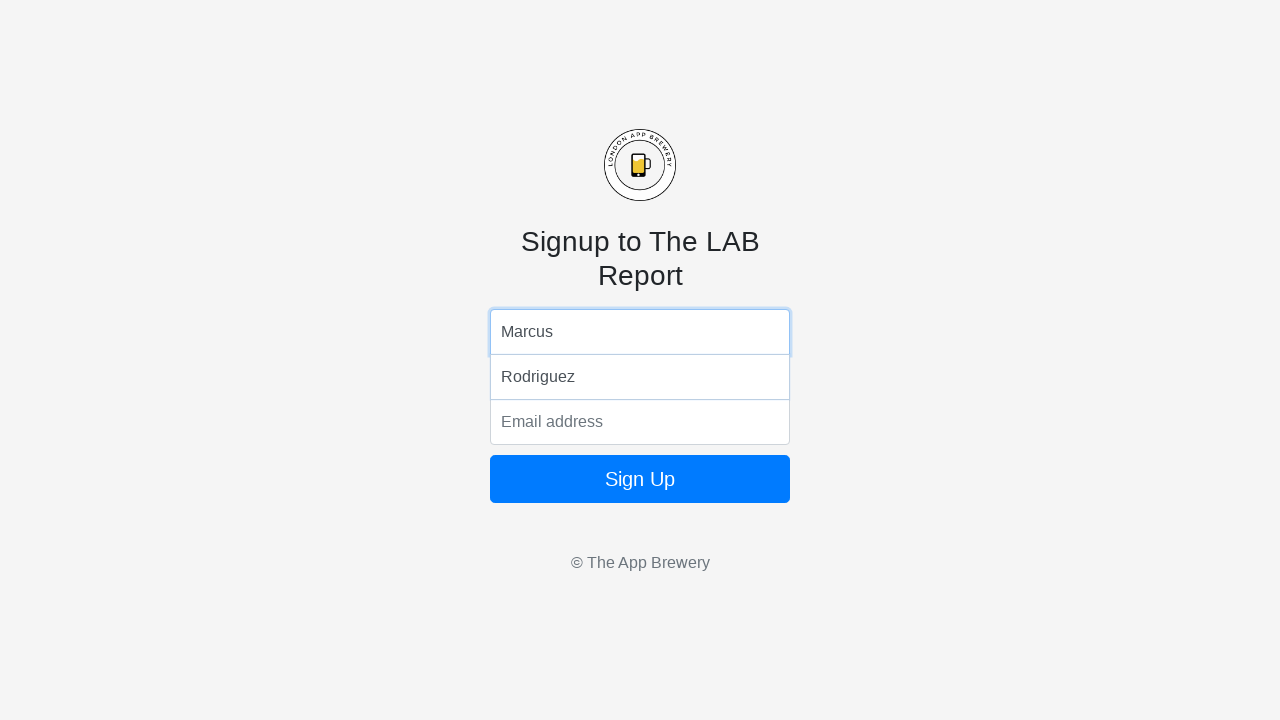

Filled email field with 'marcus.rodriguez@example.com' on input[name='email']
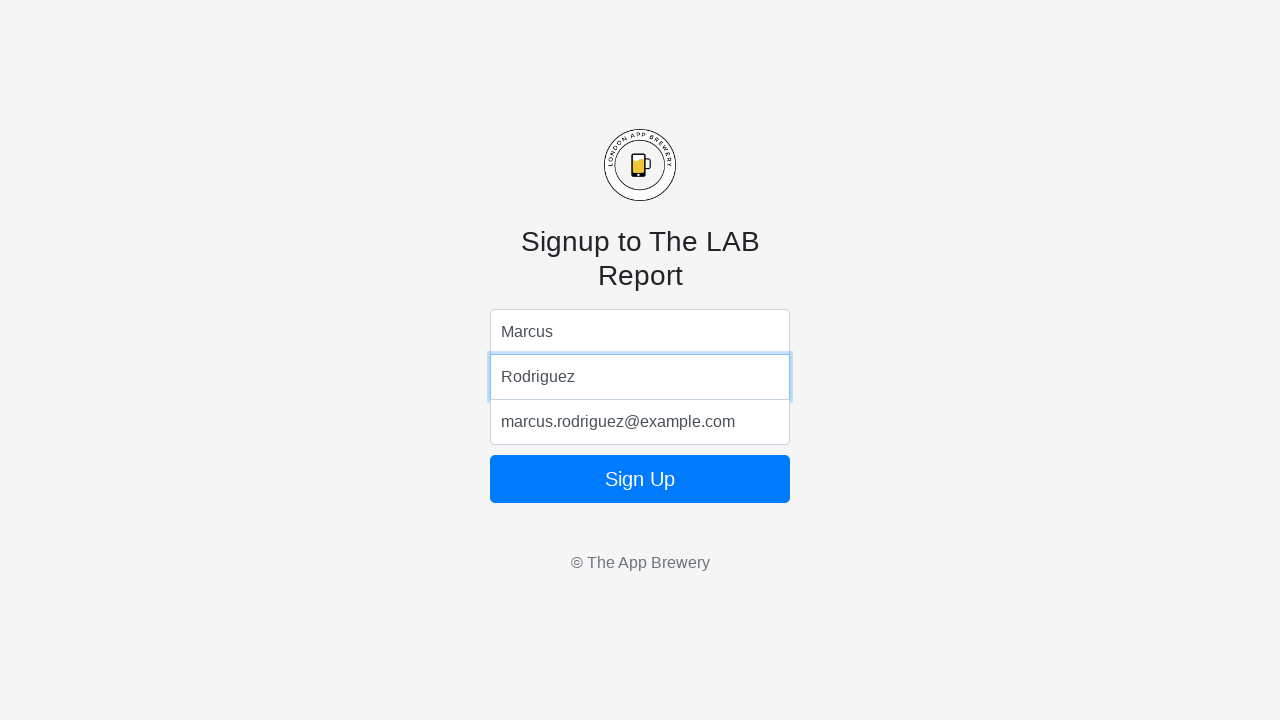

Submitted signup form by pressing Enter on input[name='email']
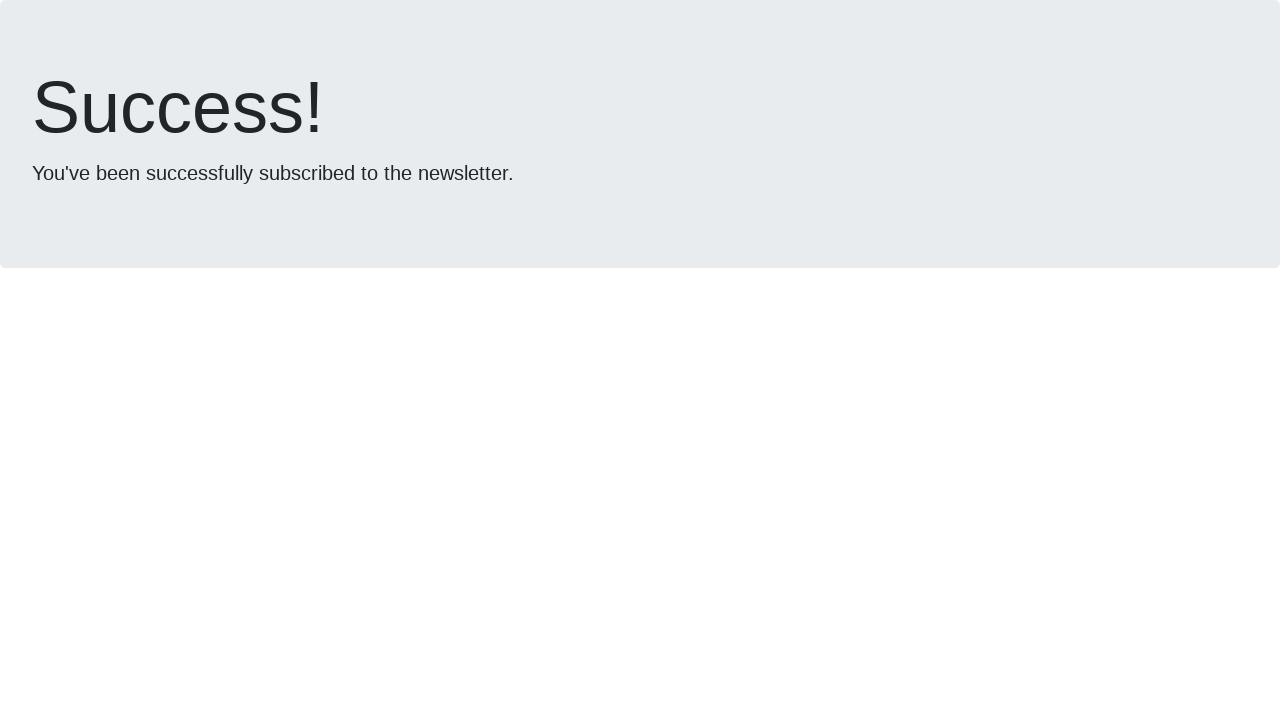

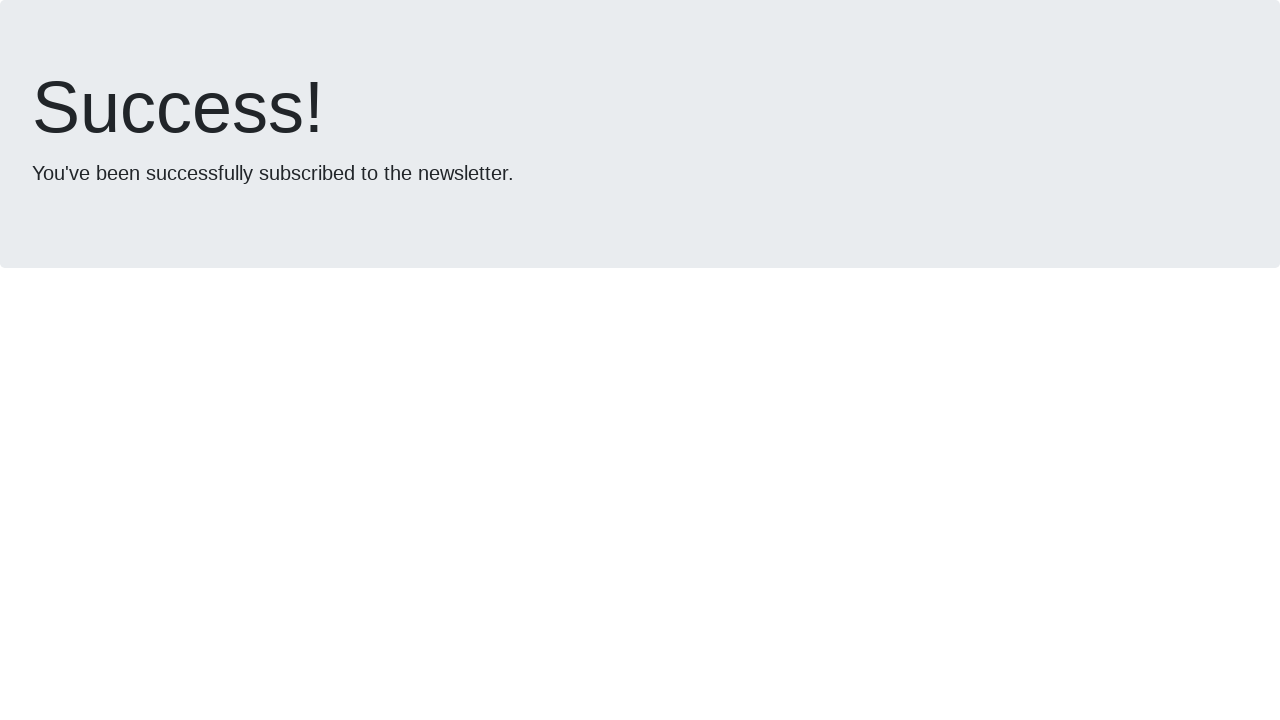